Tests a registration form by filling out various fields including name, email, phone, address, selecting gender, and checking hobby checkboxes on a demo automation testing site.

Starting URL: http://demo.automationtesting.in/Register.html

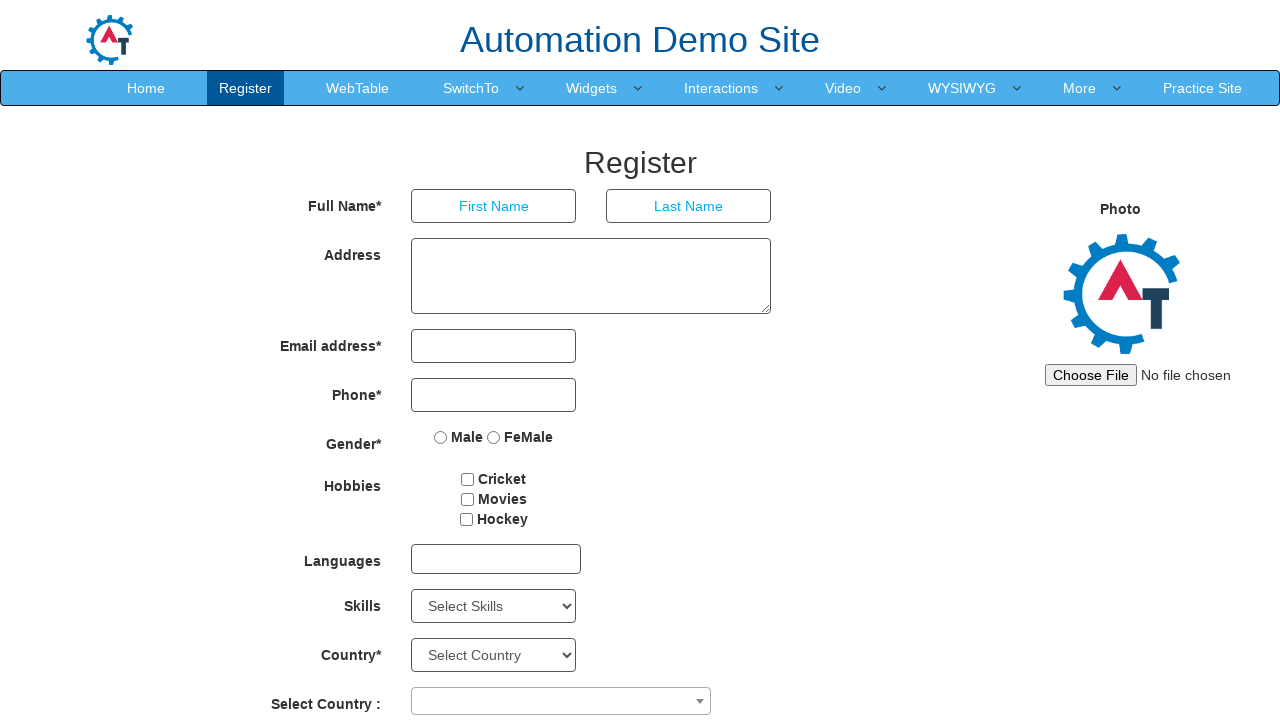

Filled first name field with 'ARUN' on (//input[@type='text'])[1]
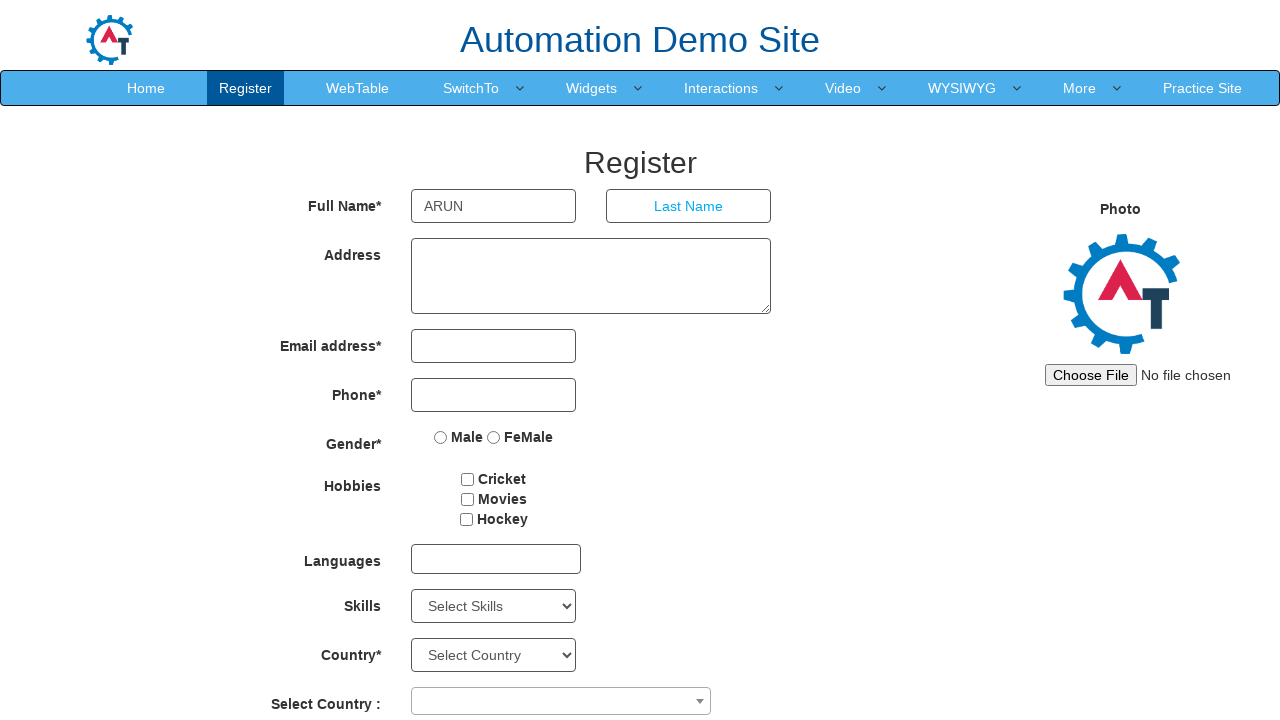

Filled last name field with 'S K' on (//input[@type='text'])[2]
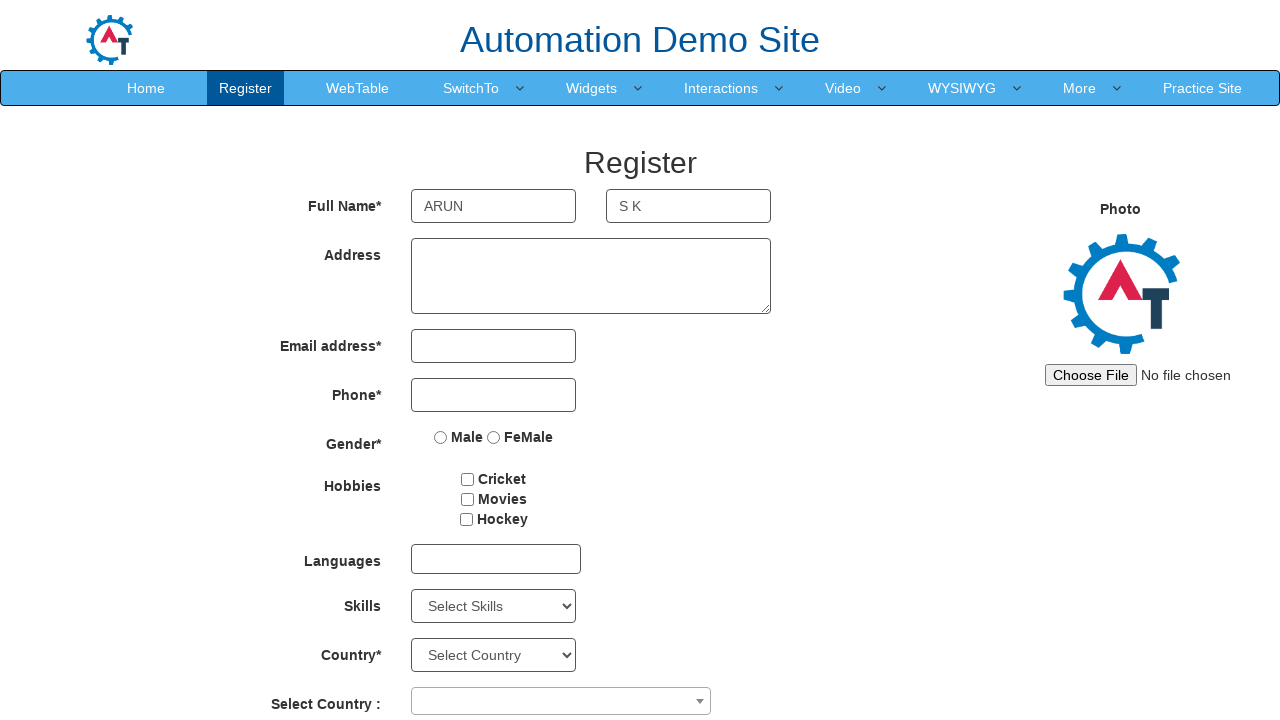

Filled email field with 'testuser2024@example.com' on input[type='email']
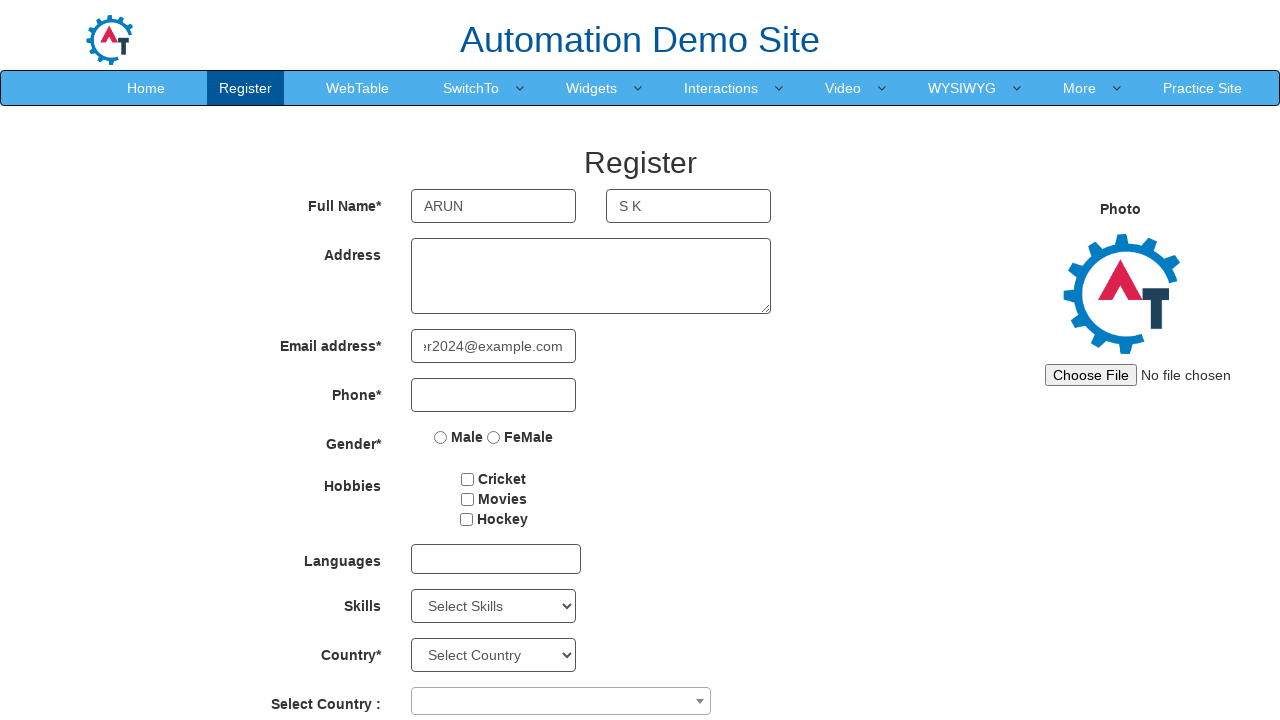

Selected Male gender radio button at (441, 437) on input[value='Male']
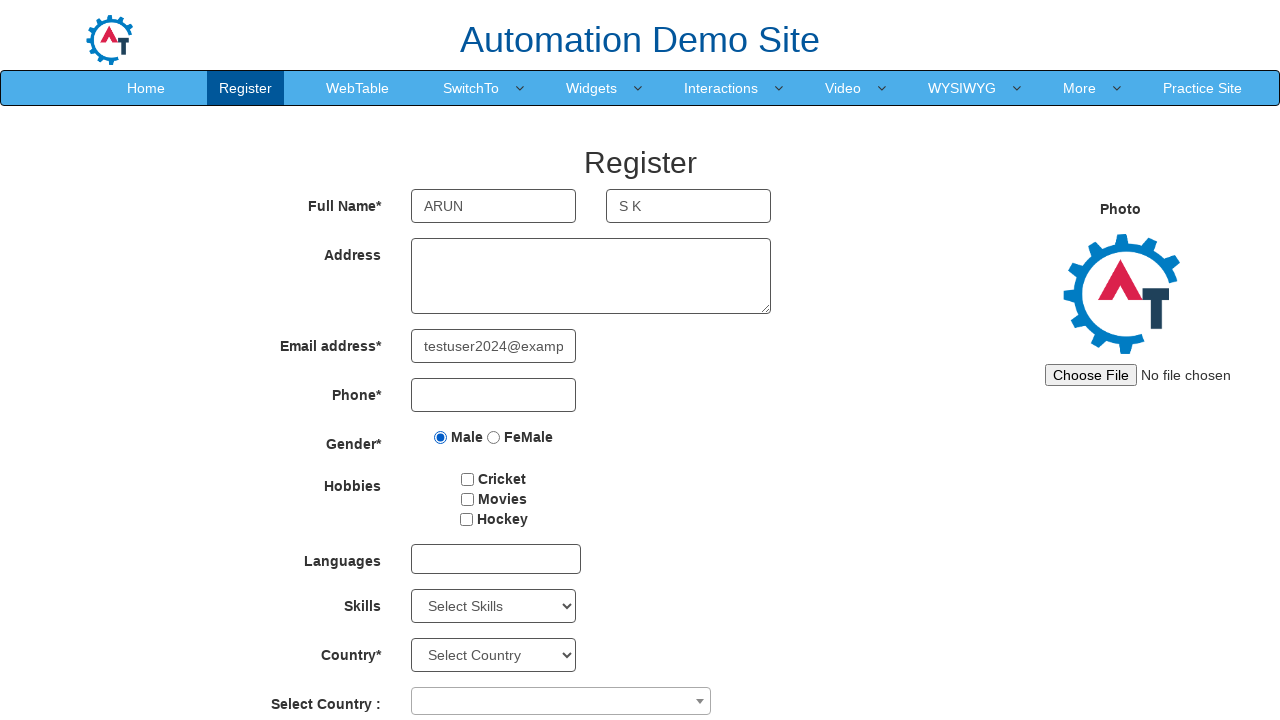

Filled phone number field with '5551234567' on input[type='tel']
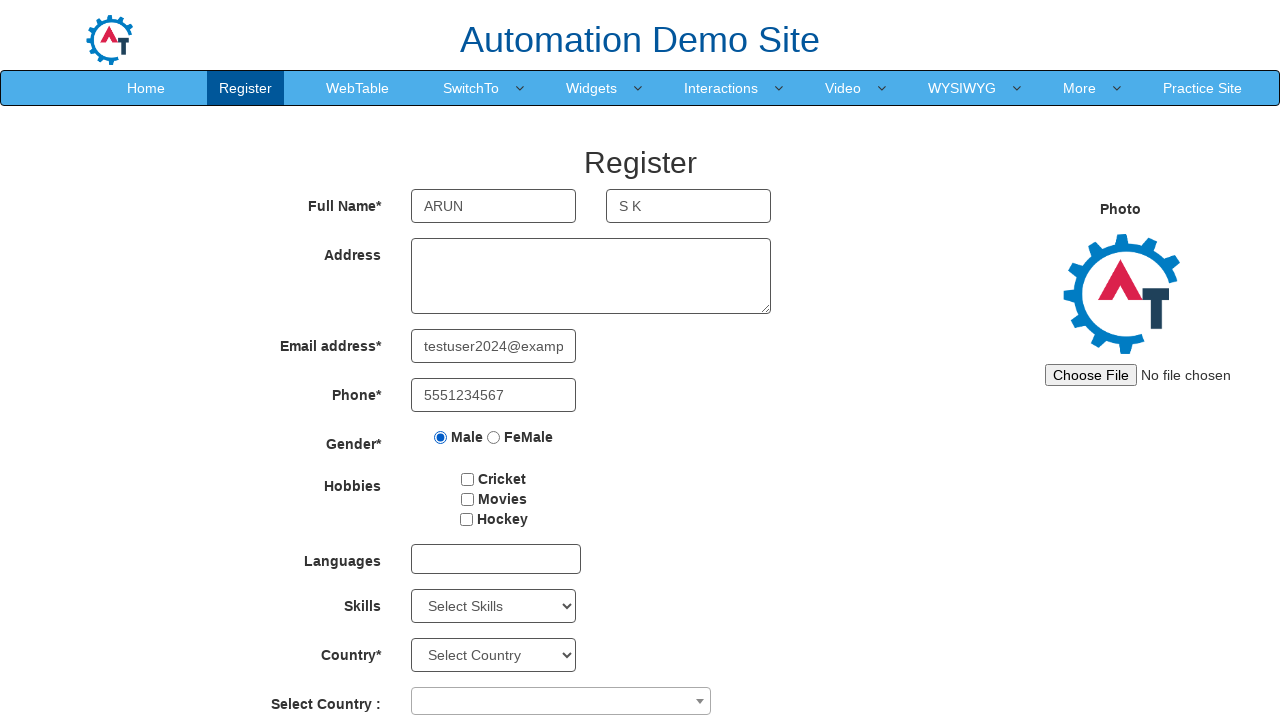

Filled address field with '123 Test Street, Demo City, State 12345' on textarea[rows='3']
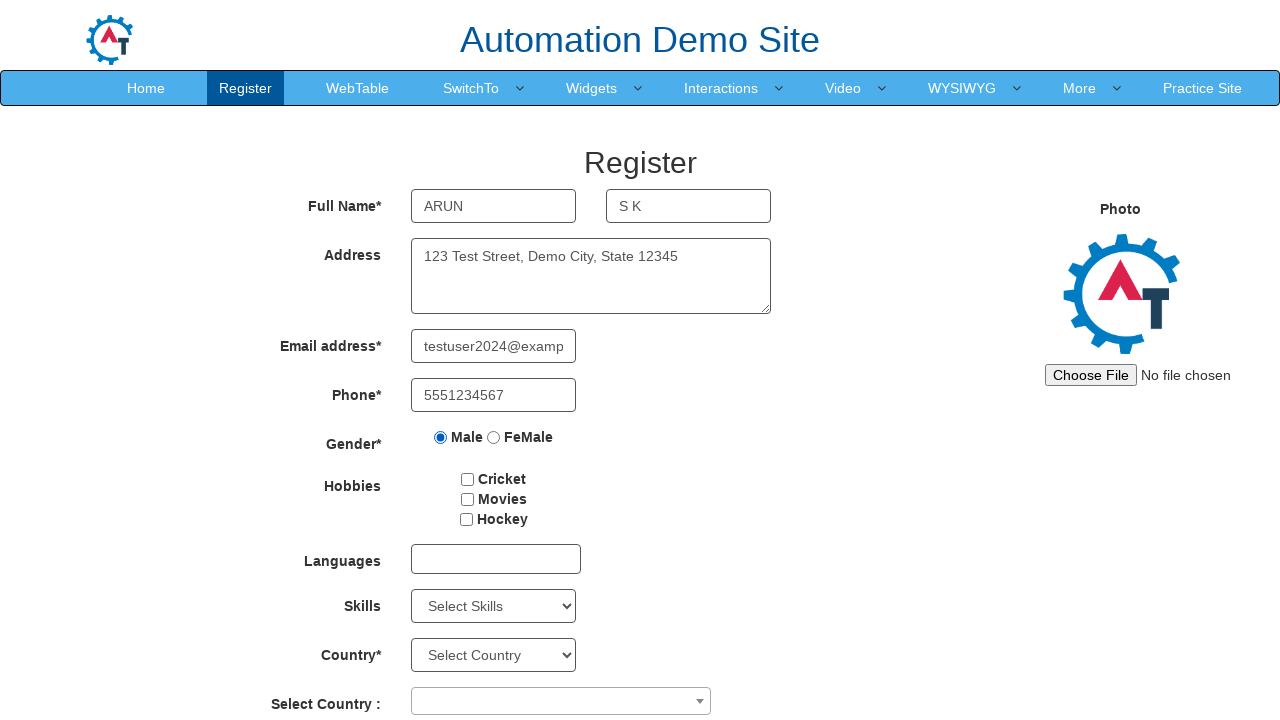

Checked first hobby checkbox at (468, 479) on (//input[@type='checkbox'])[1]
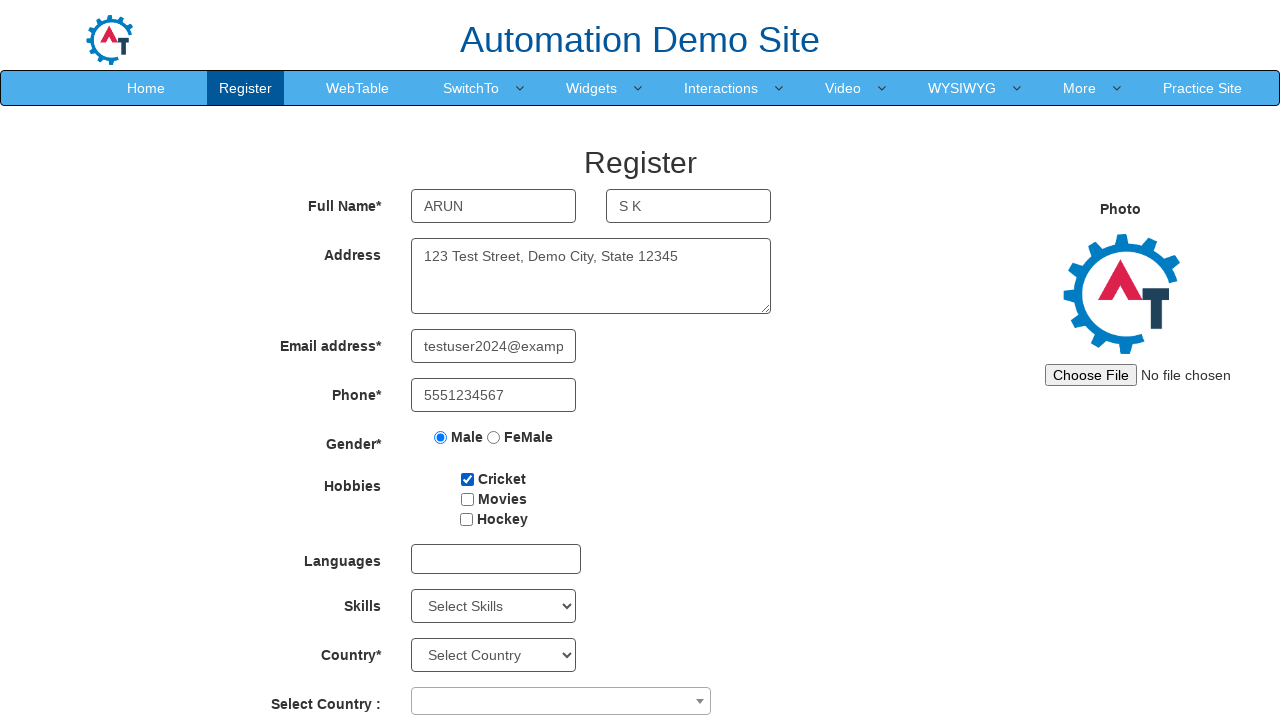

Checked second hobby checkbox at (467, 499) on (//input[@type='checkbox'])[2]
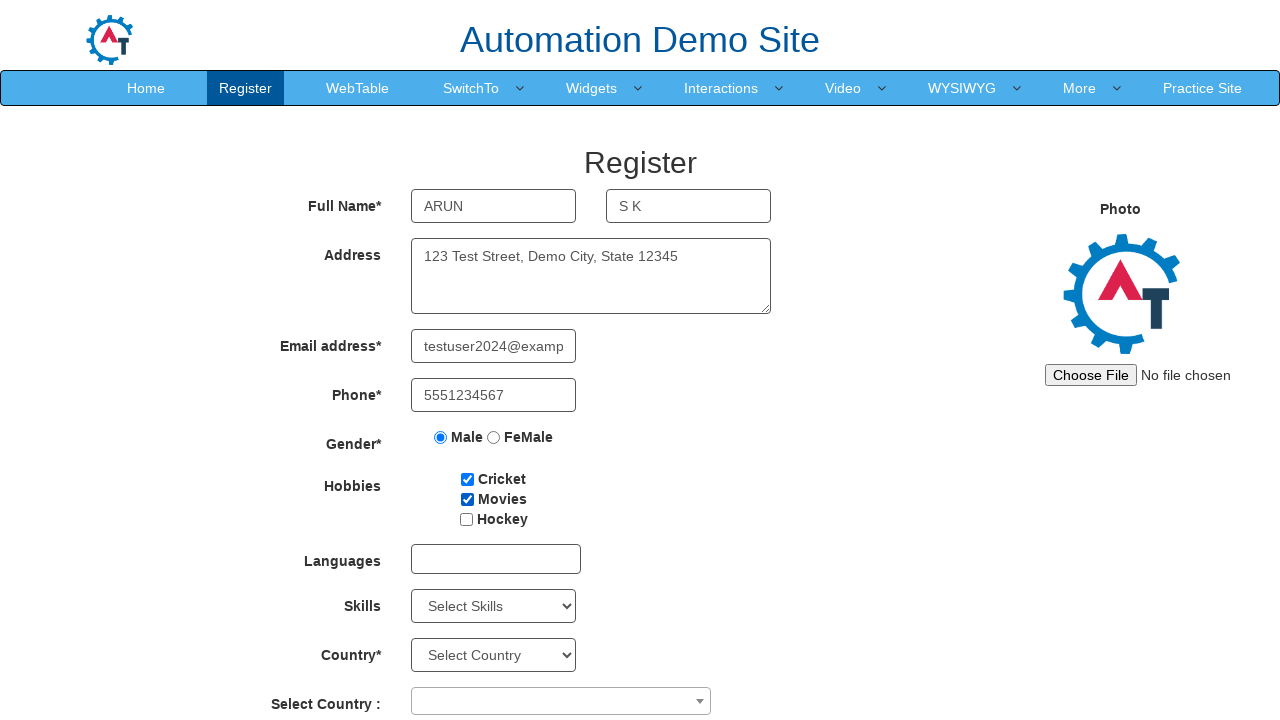

Checked third hobby checkbox at (466, 519) on (//input[@type='checkbox'])[3]
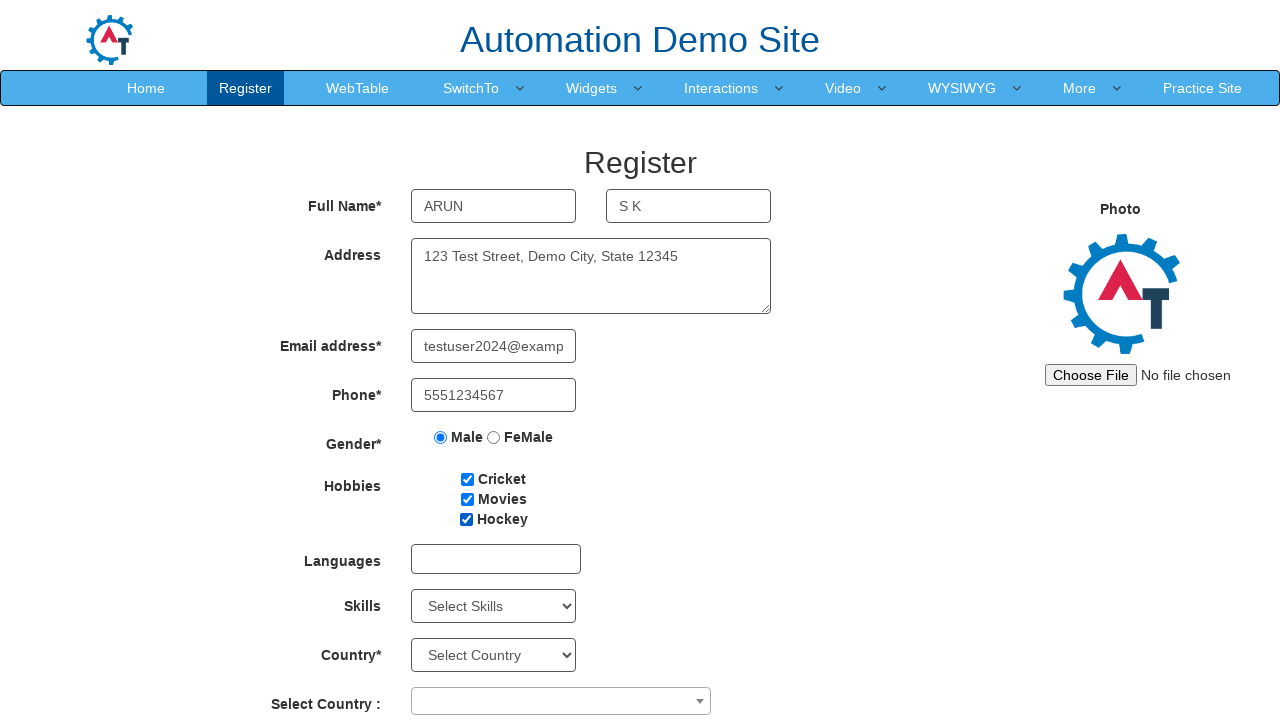

Clicked on languages dropdown at (496, 559) on div[style='min-height:30px;max-width:200px']
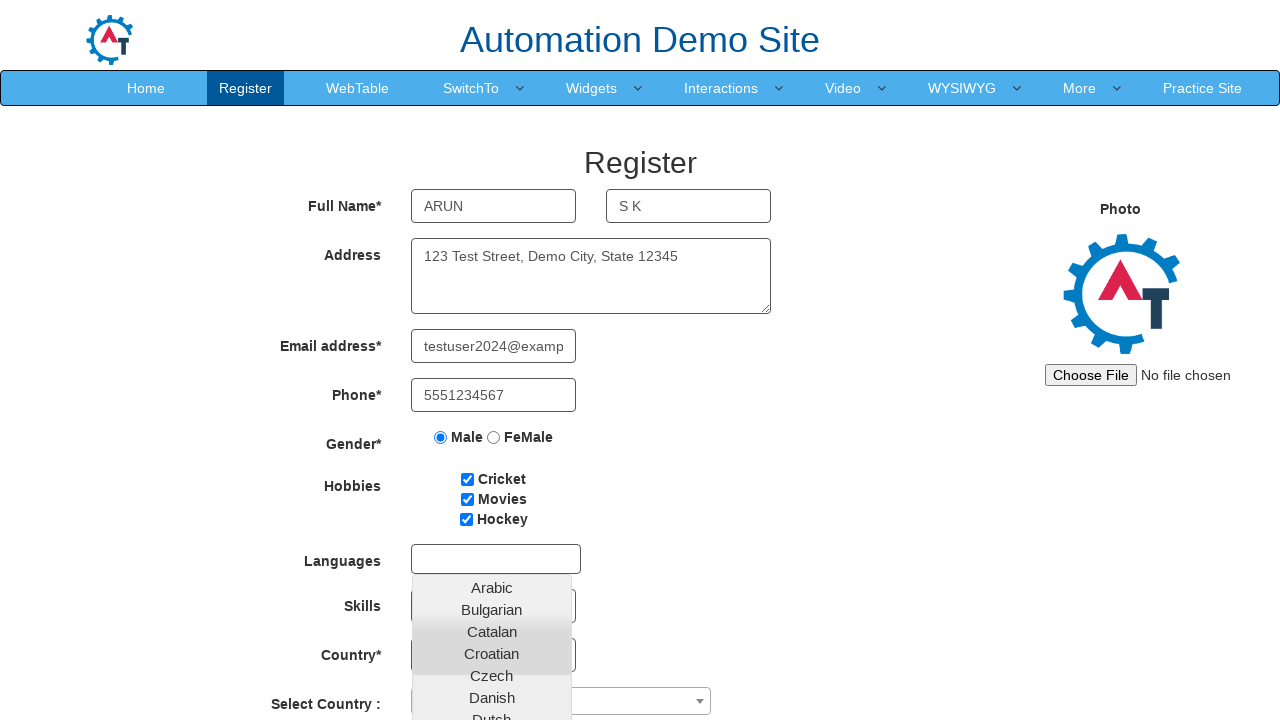

Waited 500ms for dropdown to open
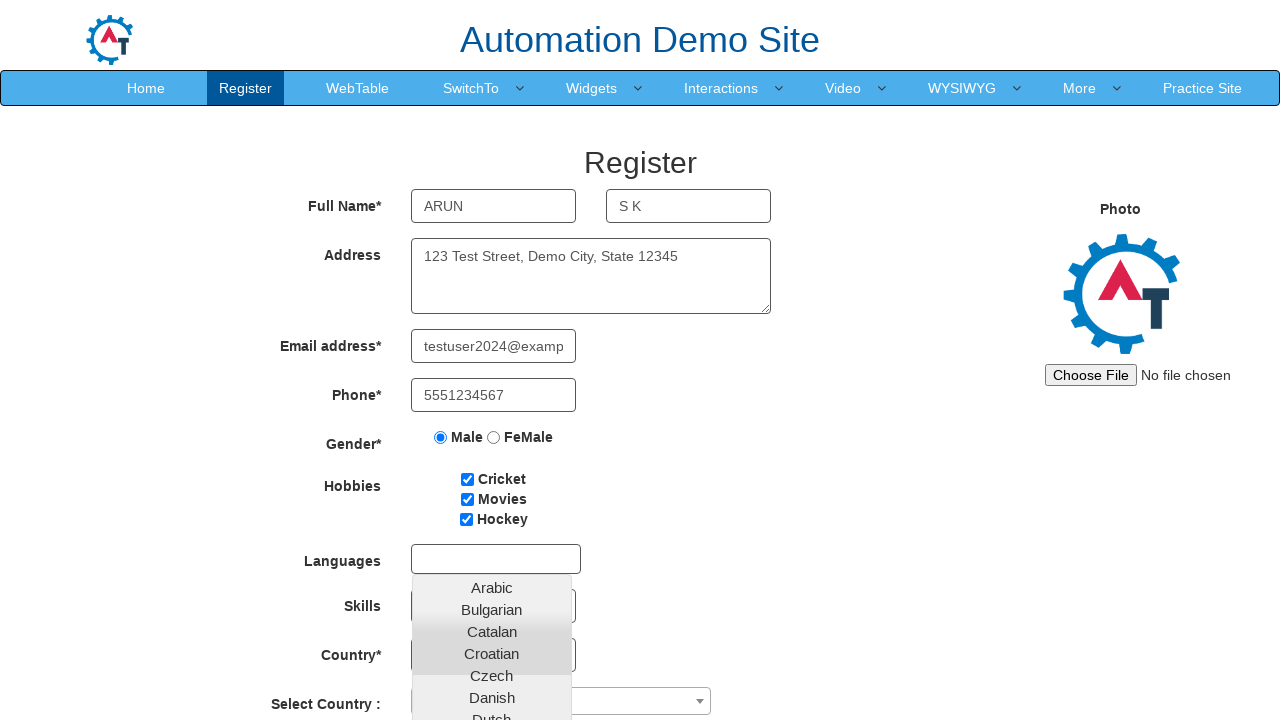

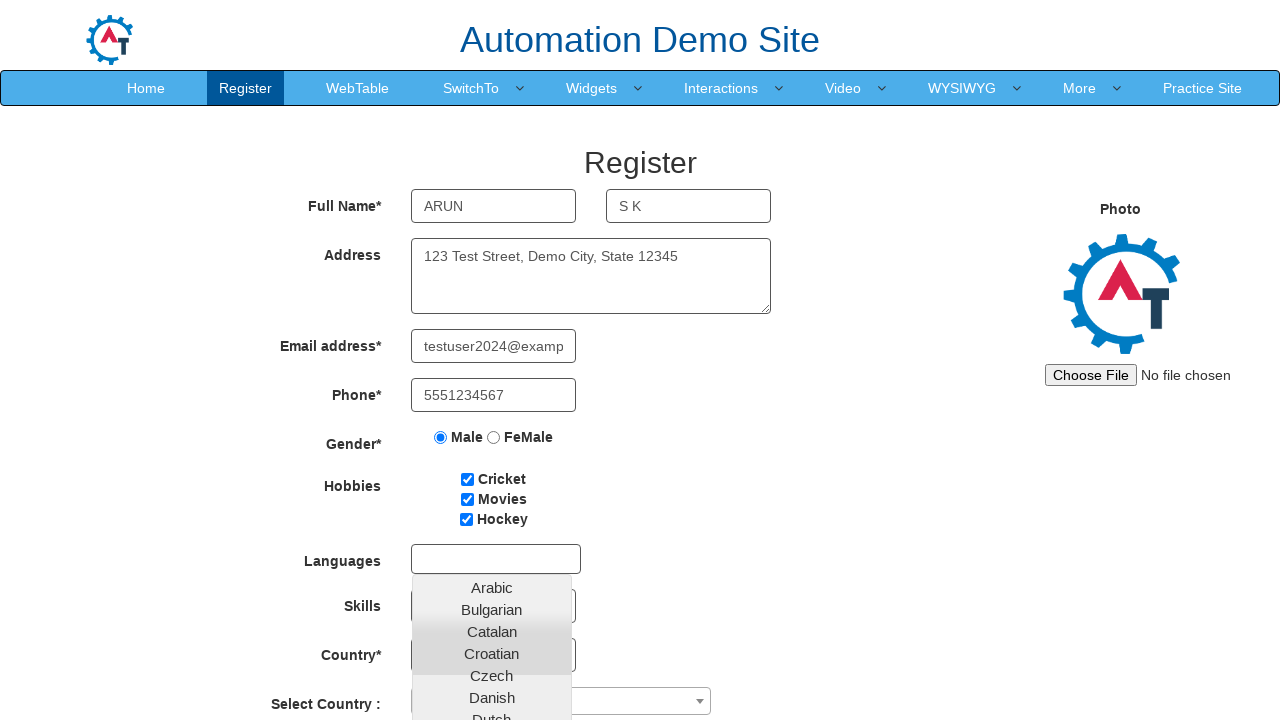